Tests checkbox selection functionality

Starting URL: https://formy-project.herokuapp.com

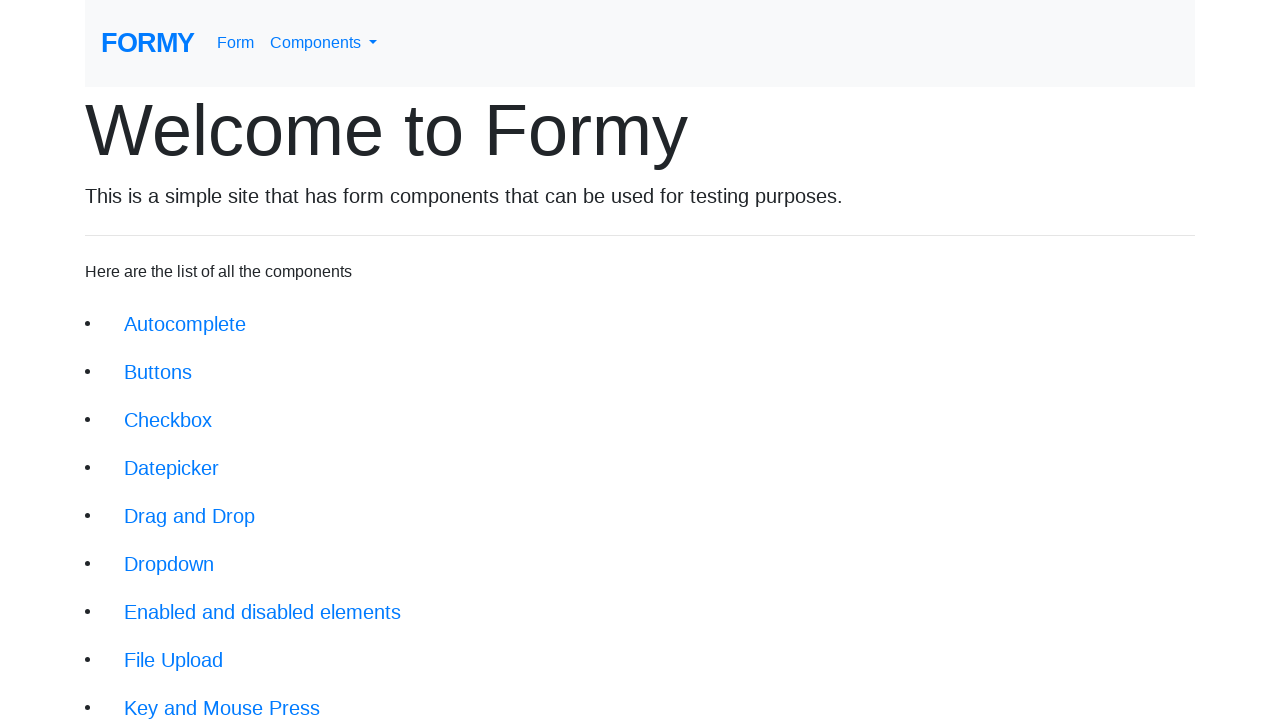

Clicked checkbox navigation link at (168, 420) on xpath=//a[@class='btn btn-lg' and @href='/checkbox']
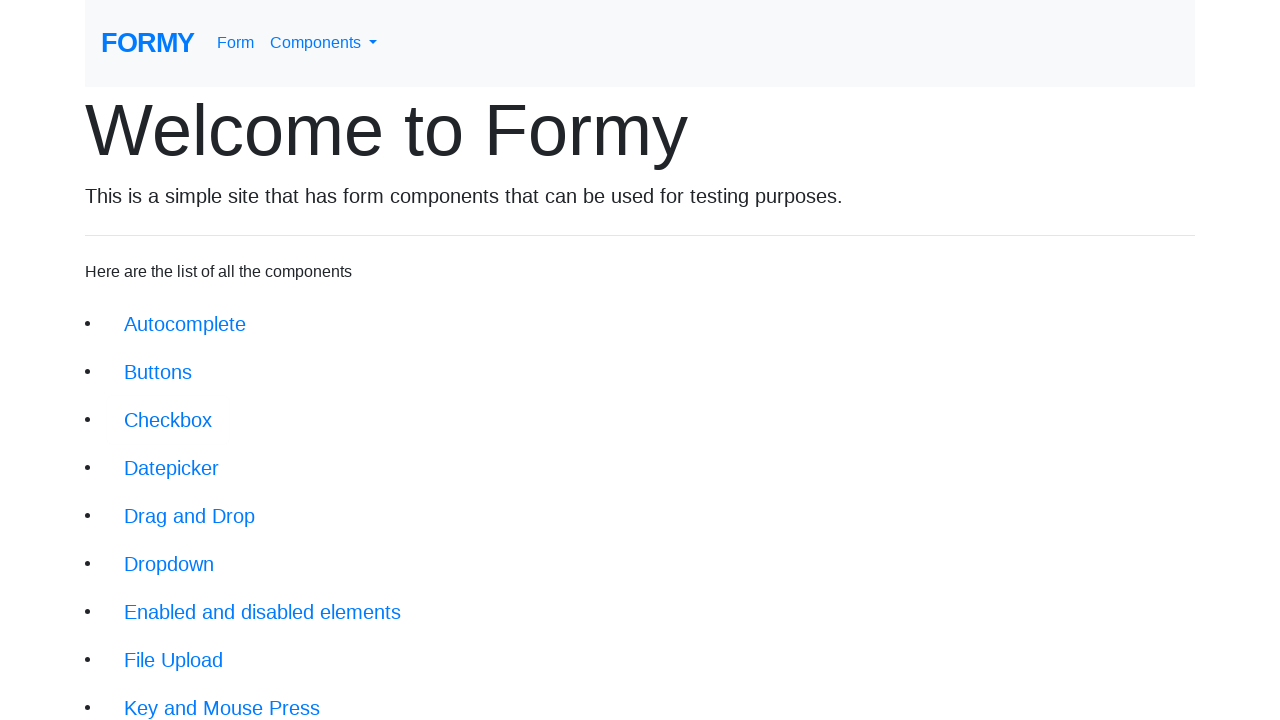

Selected first checkbox at (92, 177) on xpath=//input[@type='checkbox' and @id='checkbox-1']
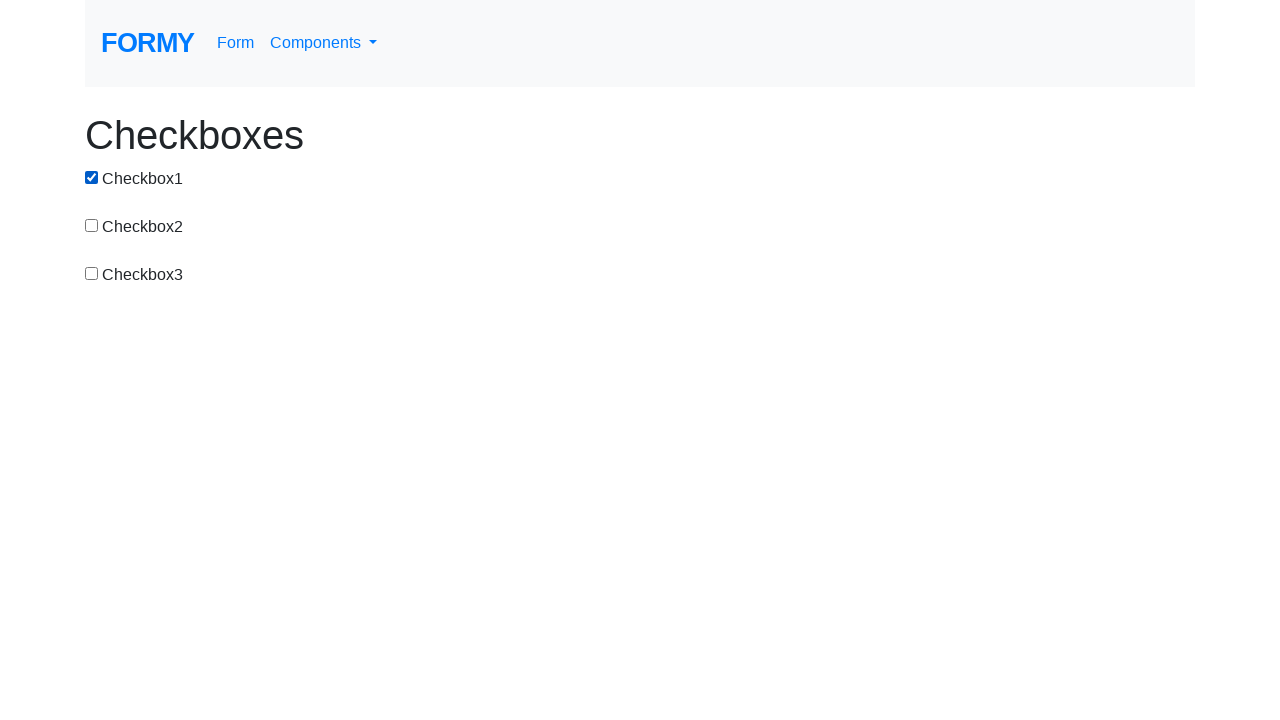

Selected third checkbox at (92, 273) on xpath=//input[@type='checkbox' and @id='checkbox-3']
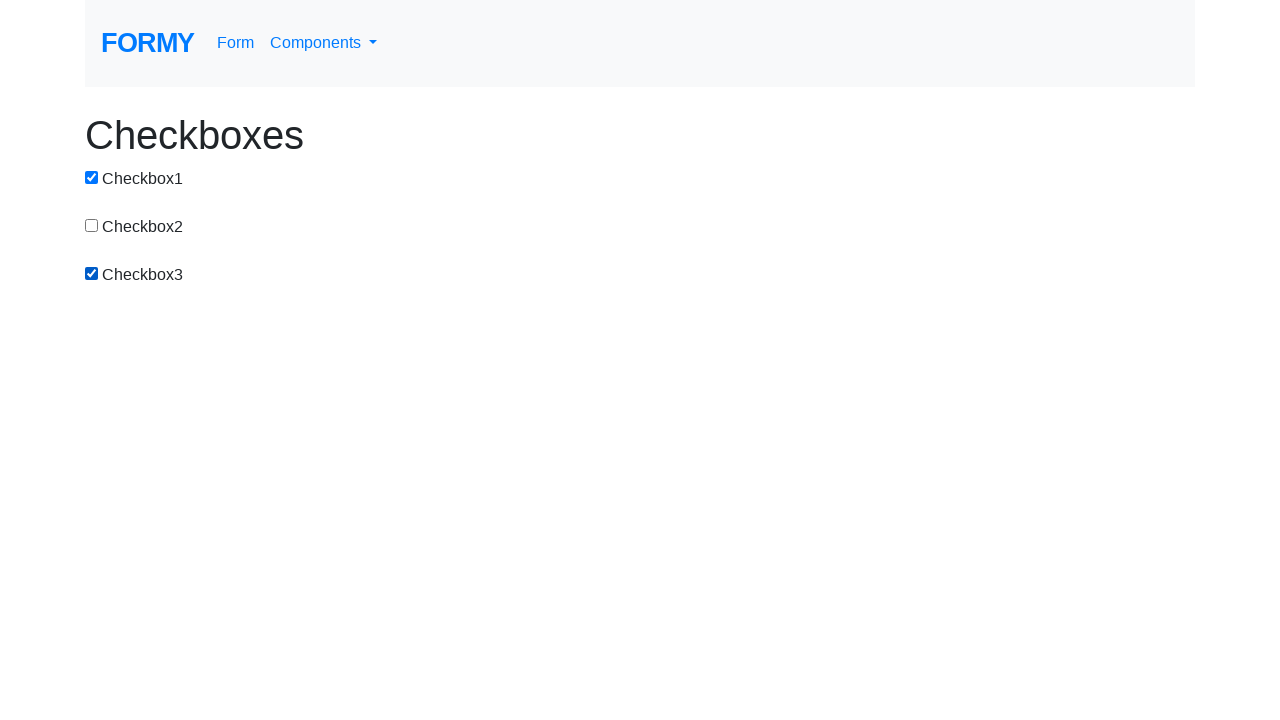

Clicked logo to return to home page at (148, 43) on xpath=//a[@class='navbar-brand' and @id='logo']
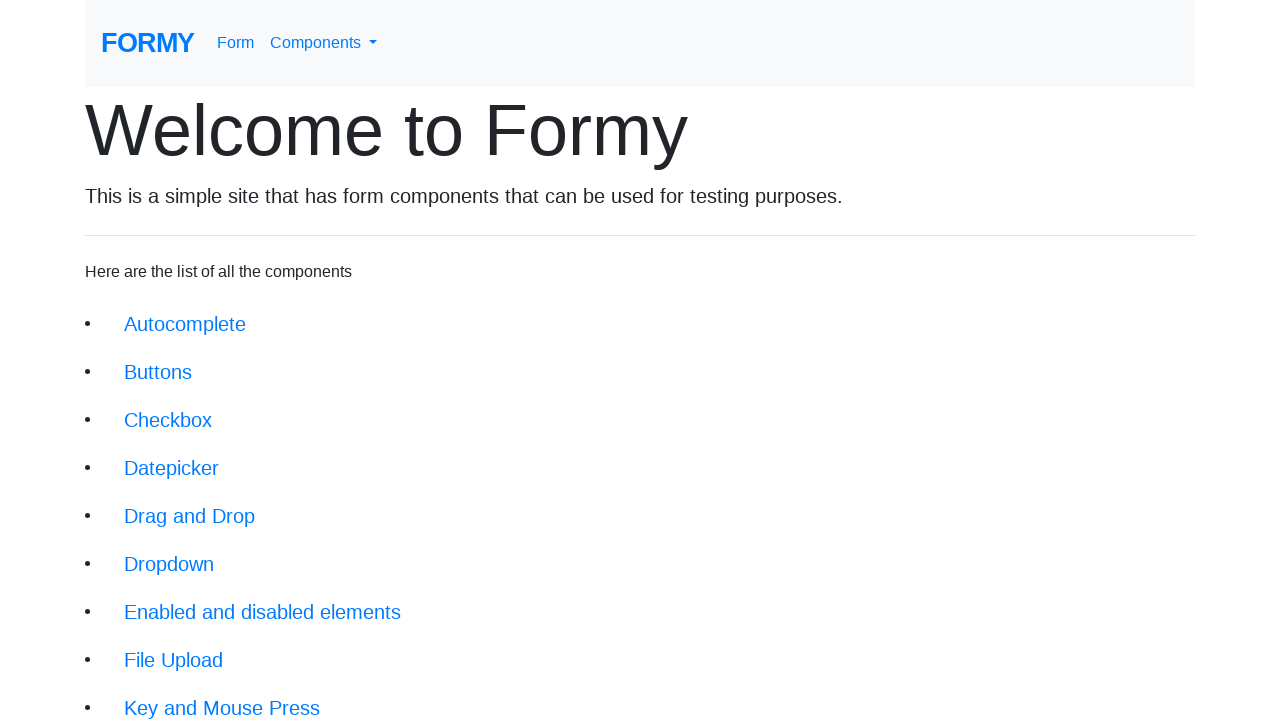

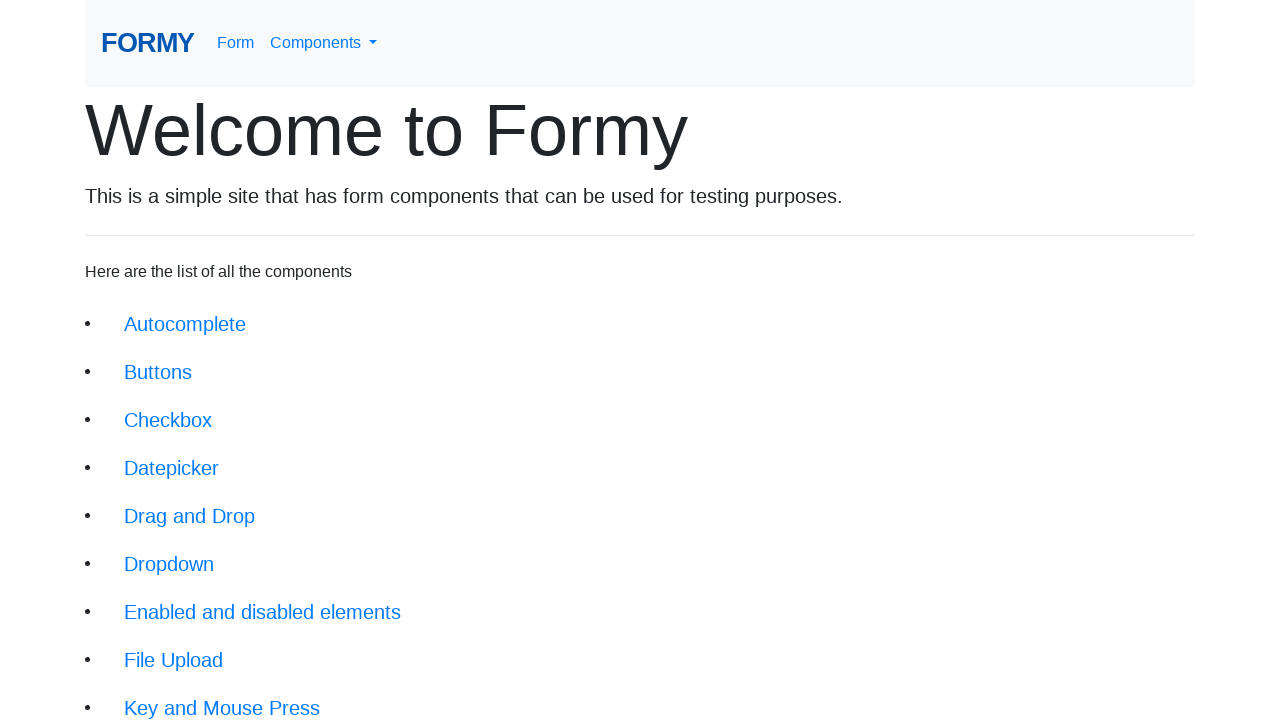